Adds a new todo item, enters edit mode by double-clicking, changes the text, and verifies the edit is active

Starting URL: https://todomvc.com/examples/typescript-angular/#/

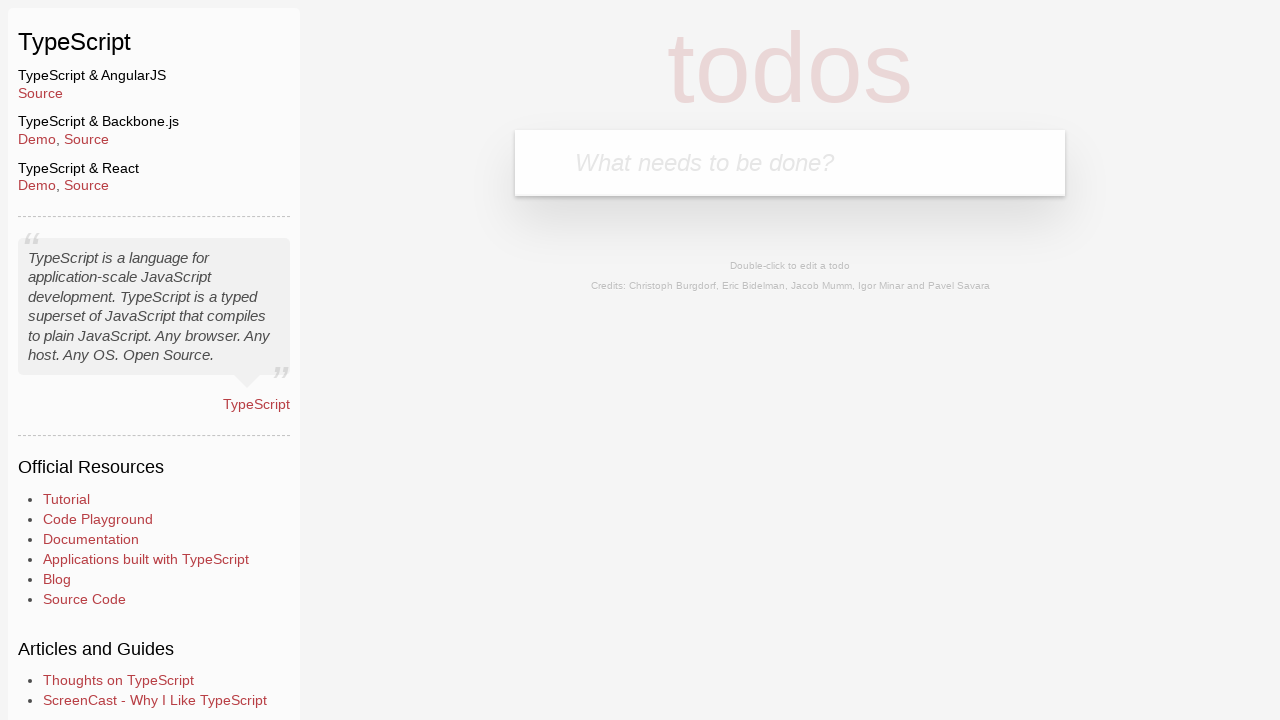

Filled new todo input with 'Lorem' on .new-todo
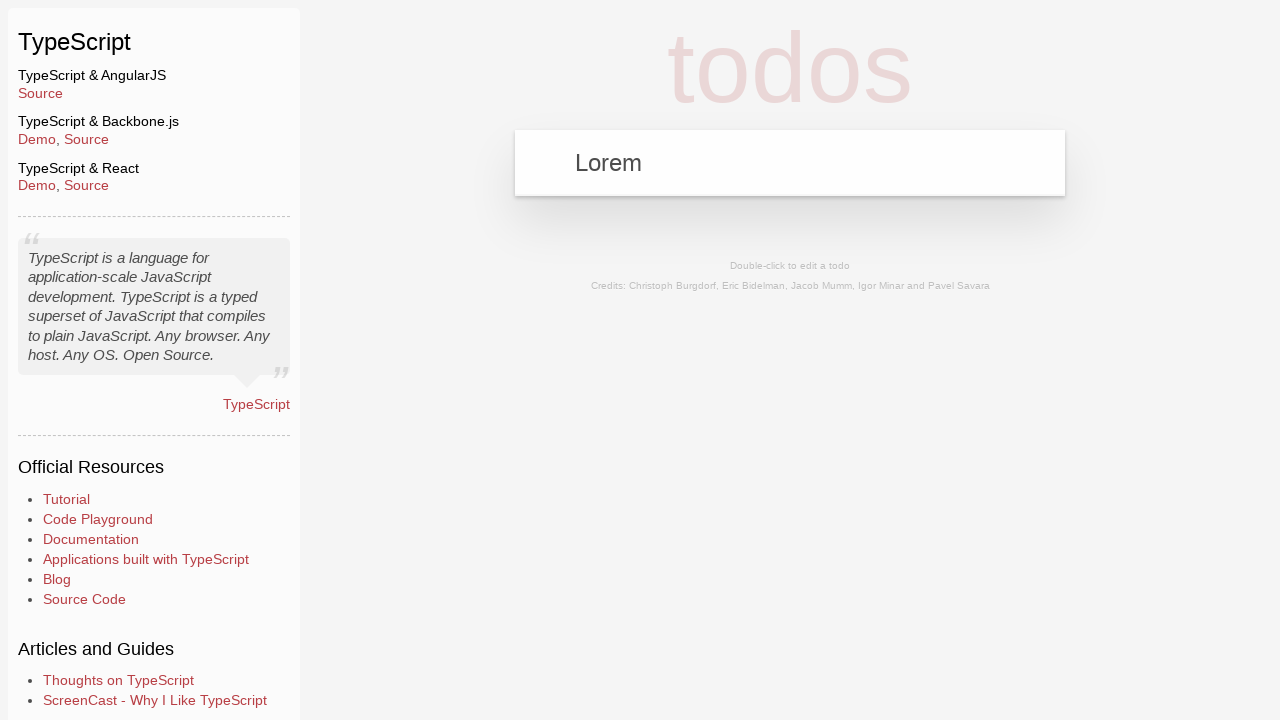

Pressed Enter to add the todo item on .new-todo
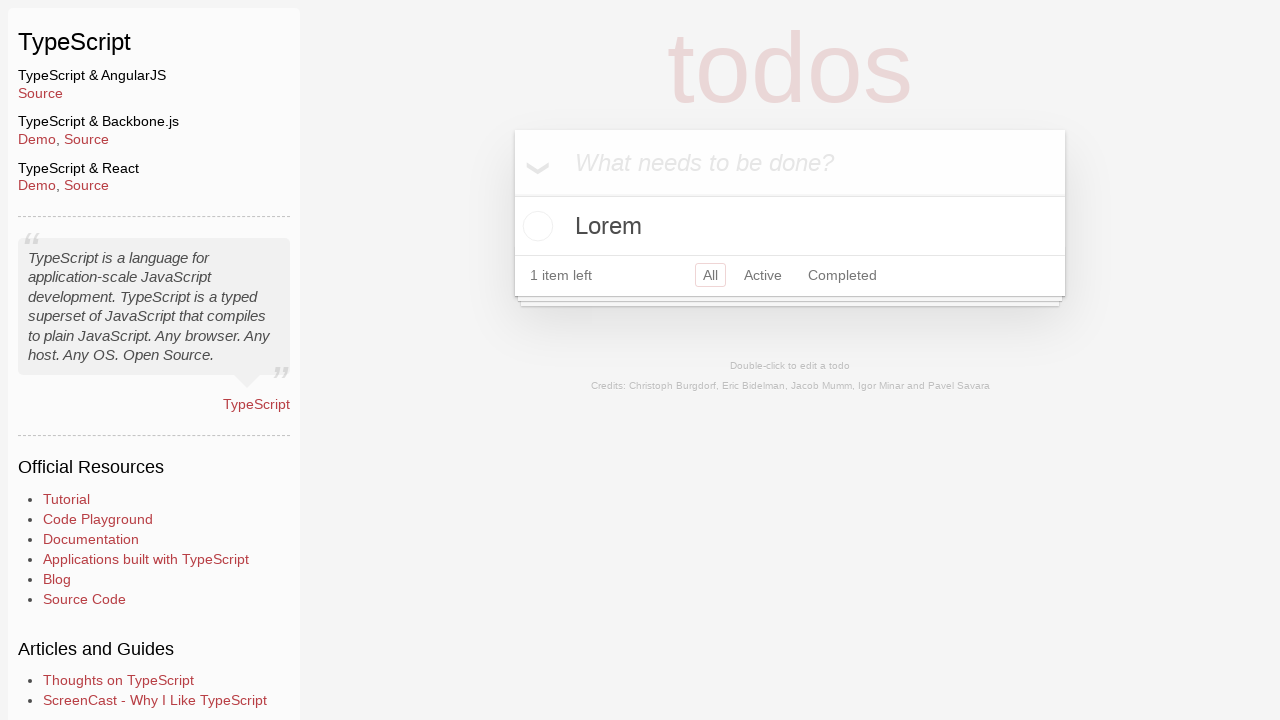

Double-clicked on 'Lorem' todo to enter edit mode at (790, 226) on li:has-text('Lorem') label
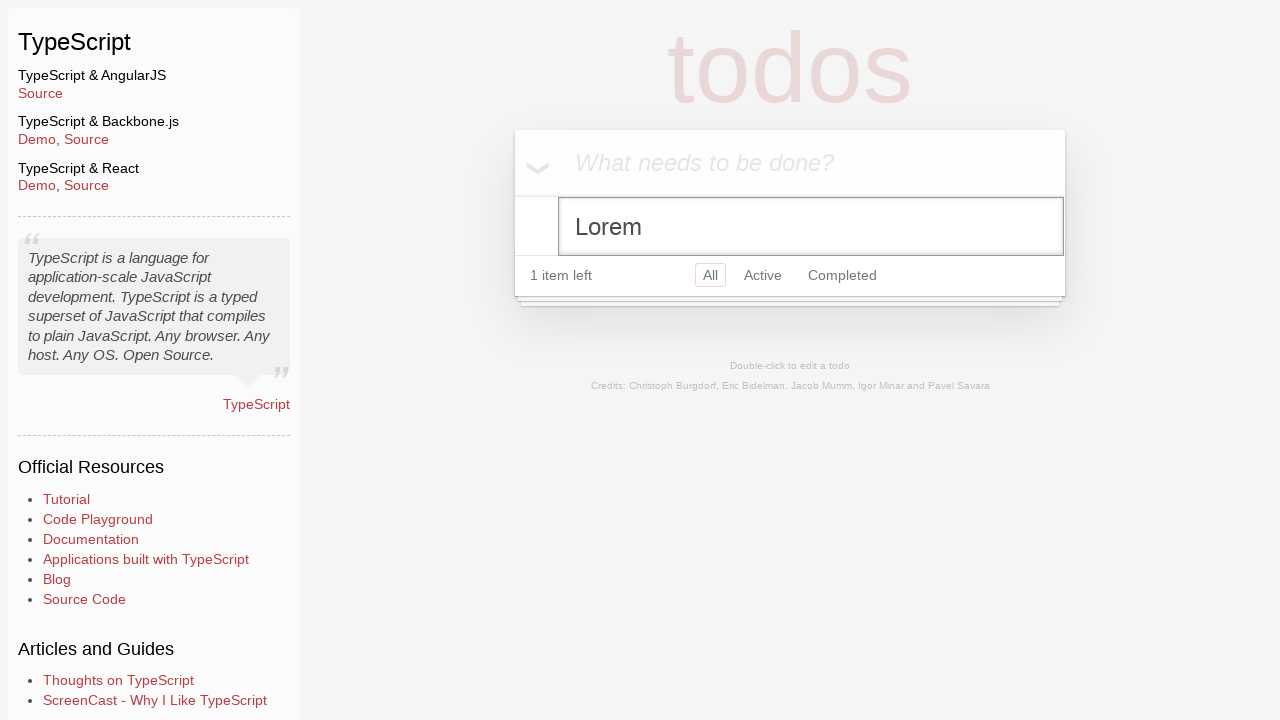

Filled edit input with 'test' on li.editing .edit
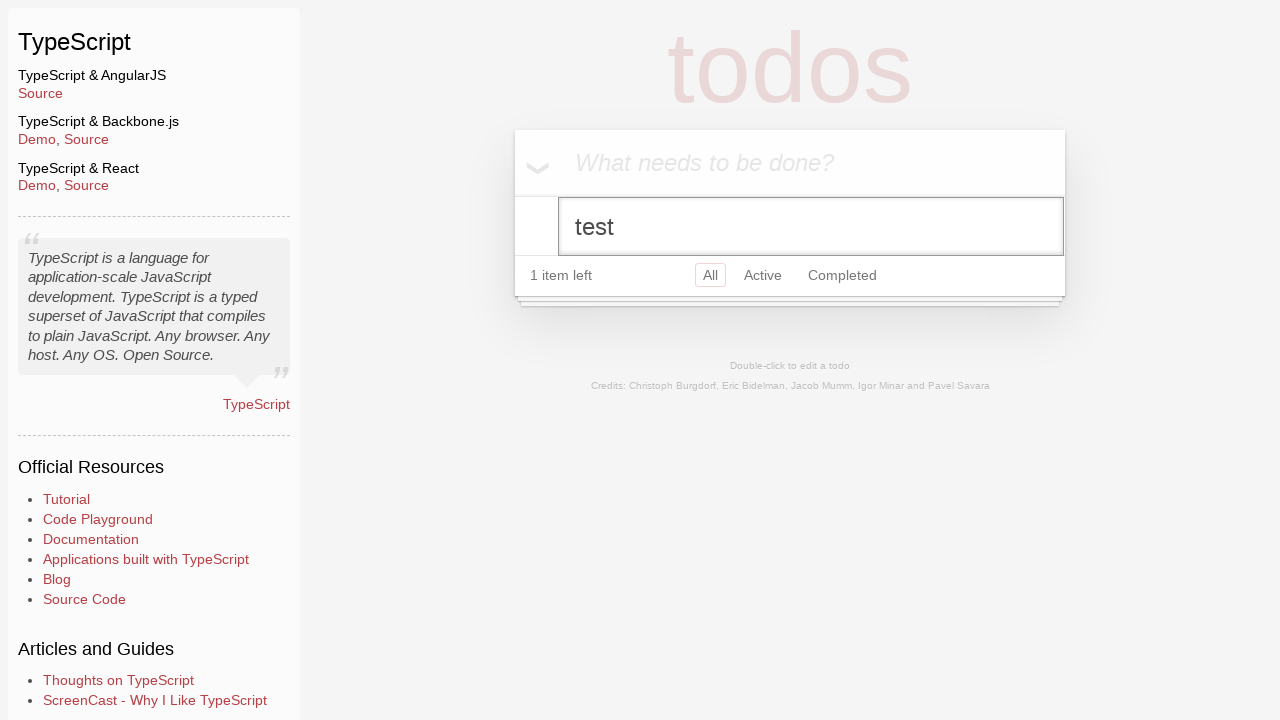

Verified todo is in editing mode with new text 'test'
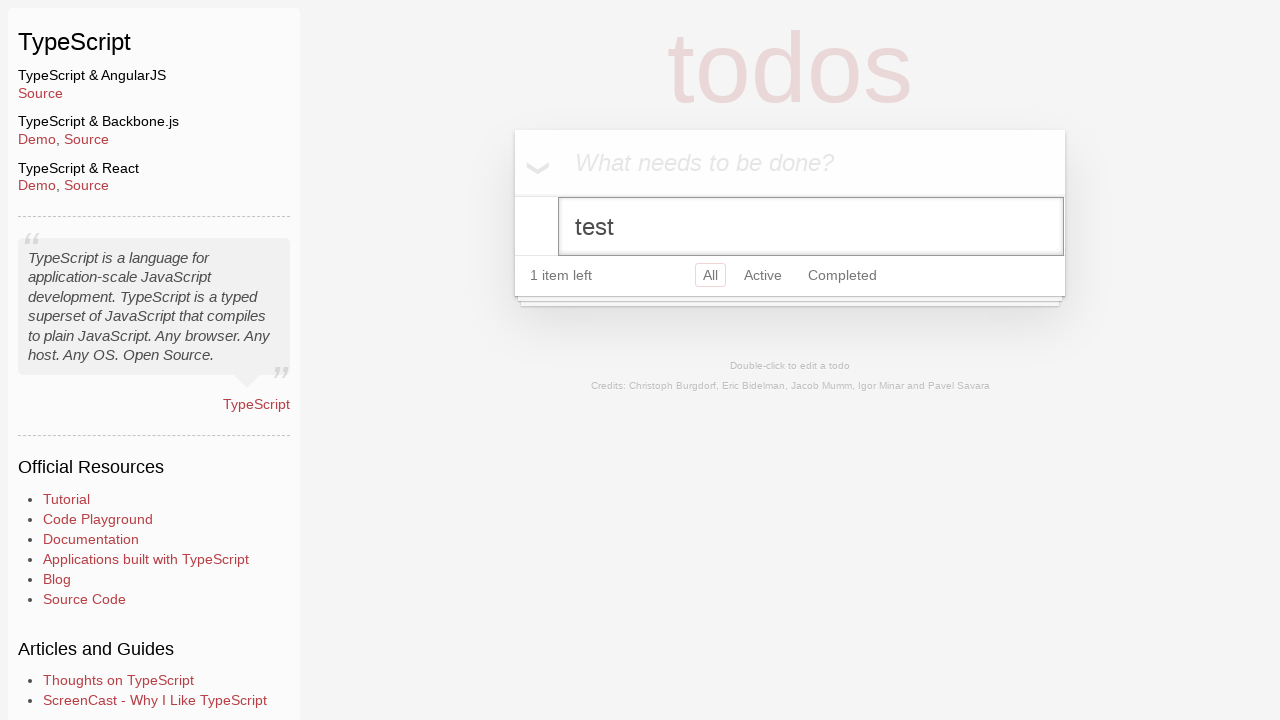

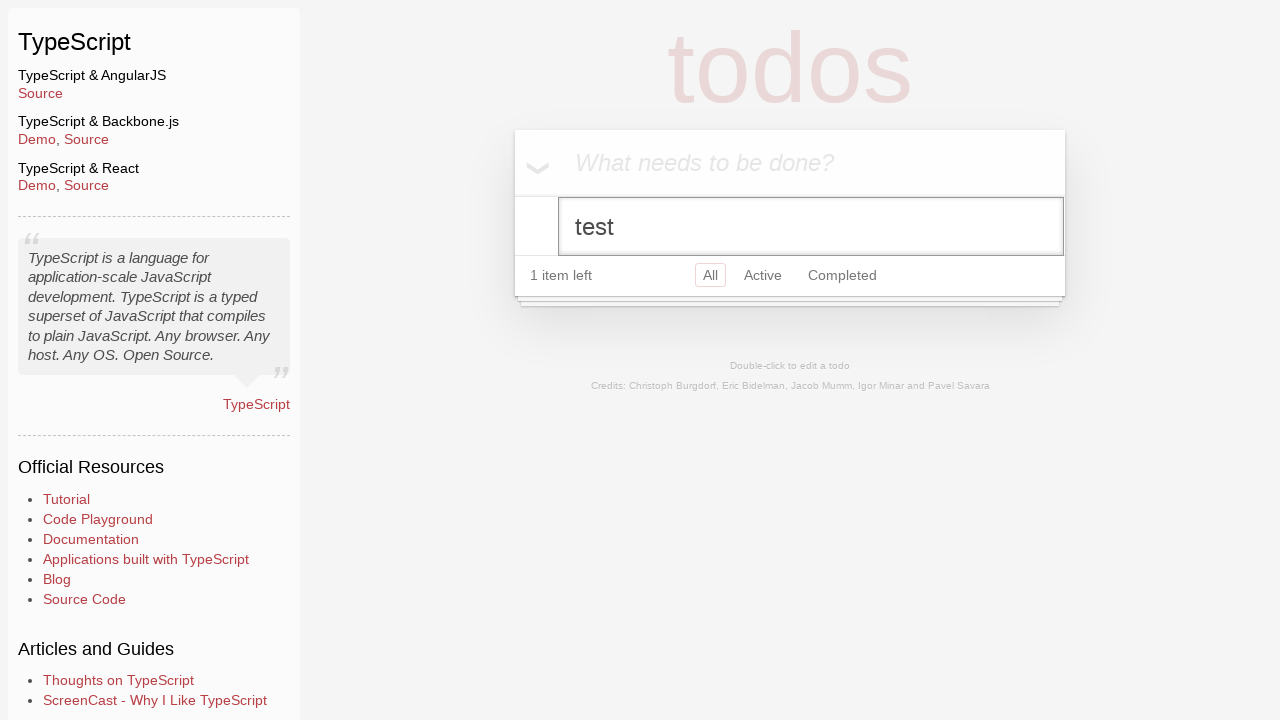